Tests different types of JavaScript alerts including simple alert, confirm dialog, and prompt dialog with text input

Starting URL: https://demo.automationtesting.in/Alerts.html

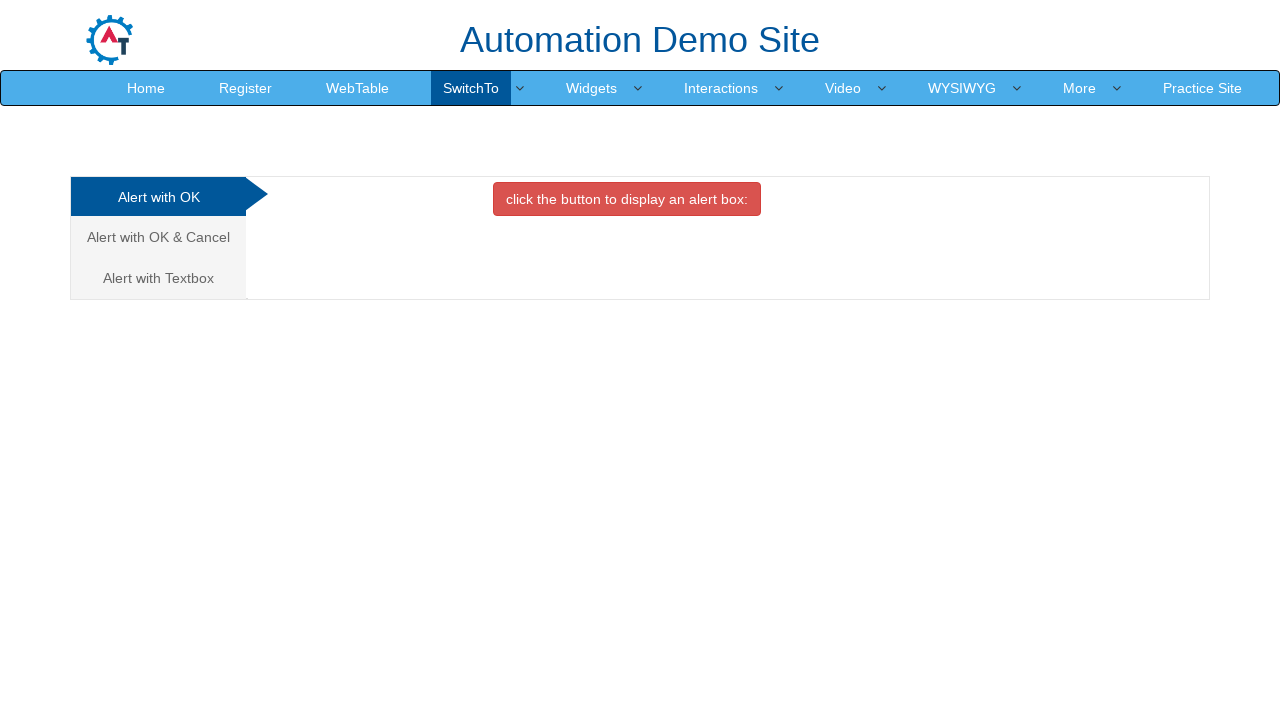

Clicked button to trigger simple alert box at (627, 199) on xpath=//button[contains(text(),'alert box:')]
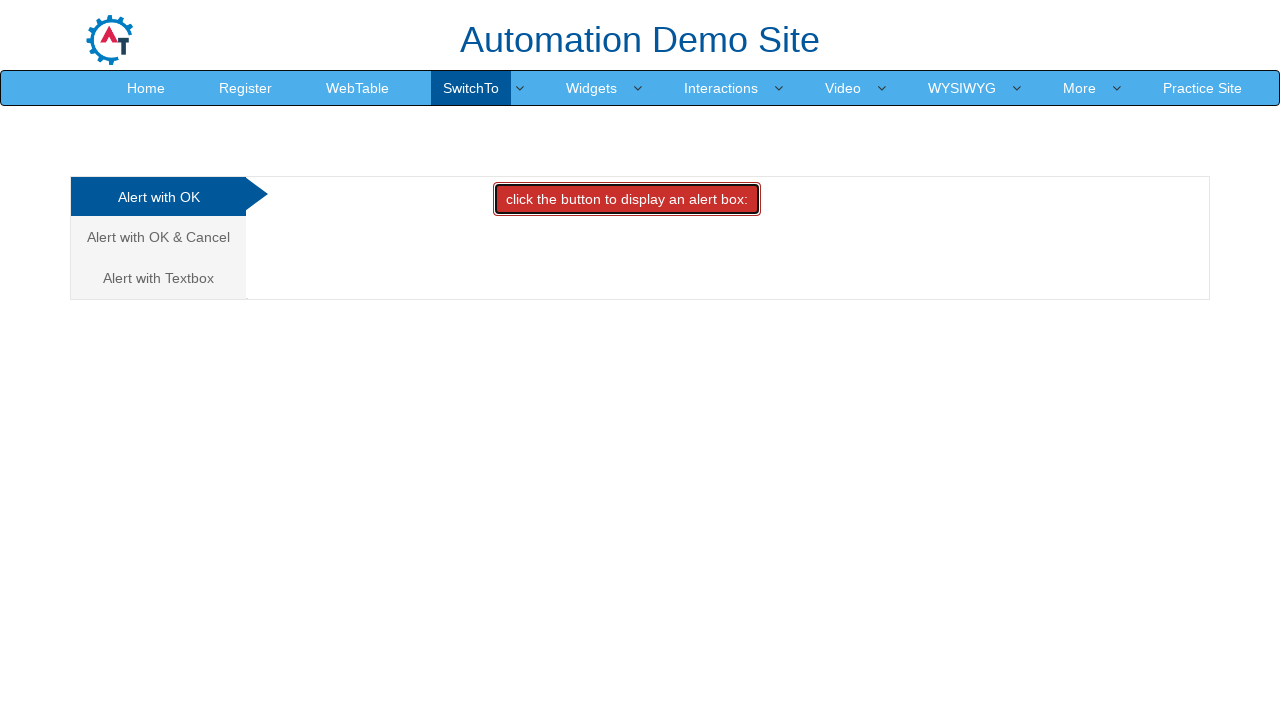

Set up dialog handler to accept simple alert
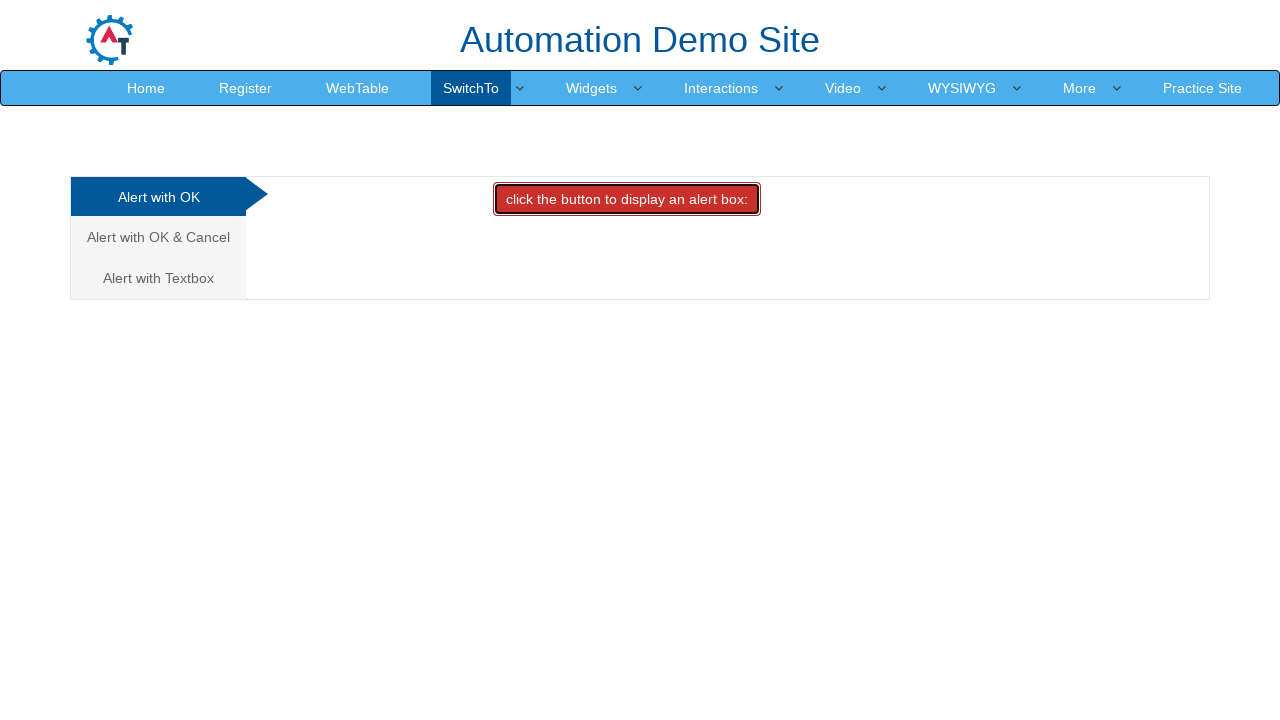

Navigated to confirm dialog section at (158, 237) on text=Alert with OK & Canc
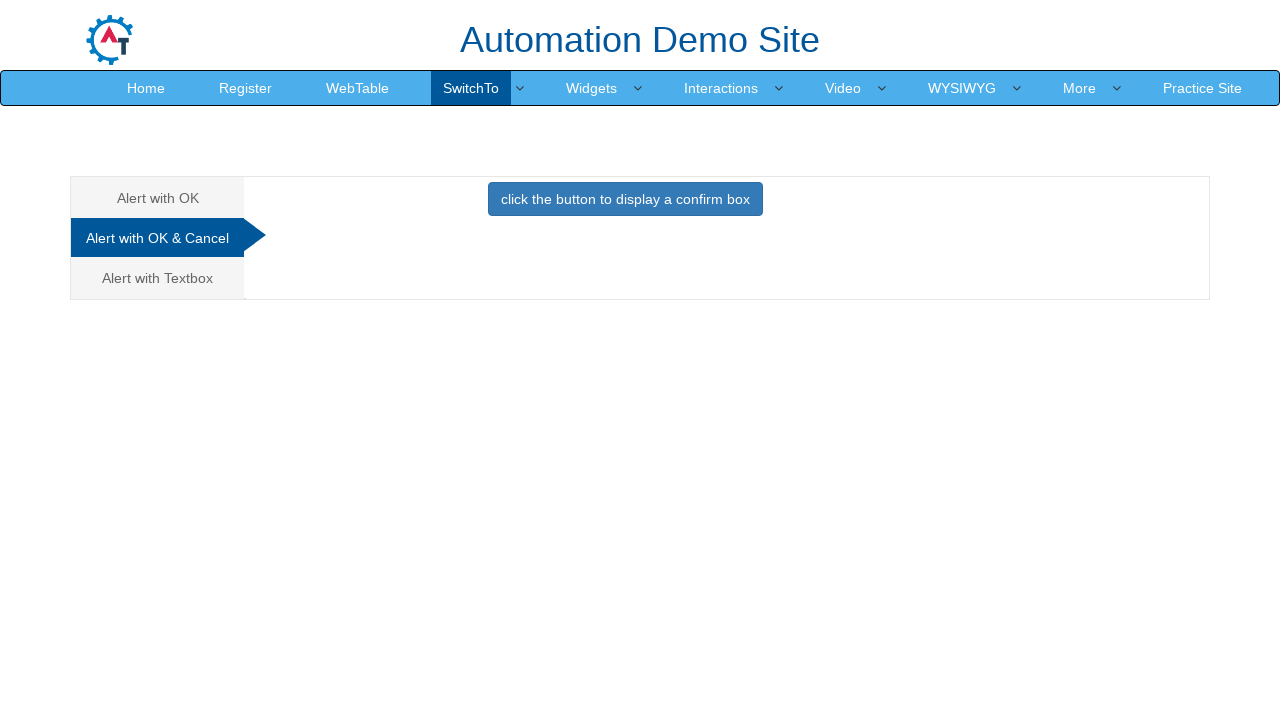

Clicked button to trigger confirm dialog at (625, 199) on xpath=//button[normalize-space()='click the button to display a confirm box']
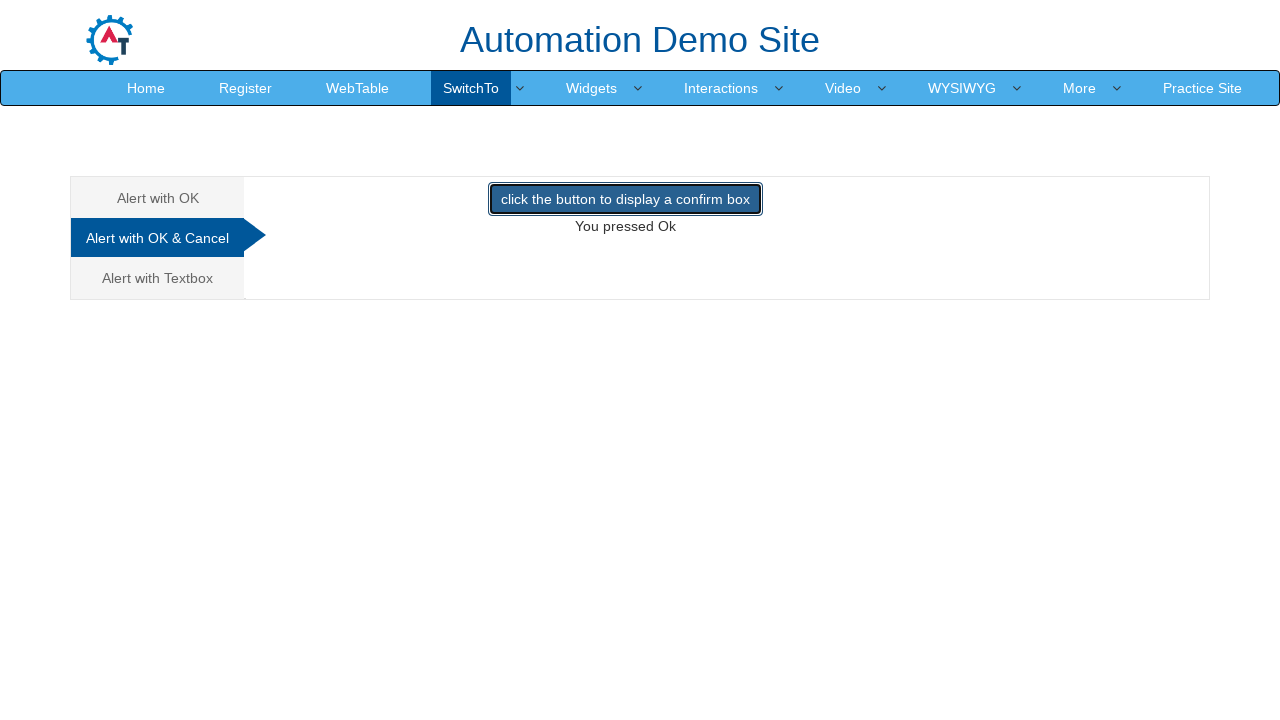

Set up dialog handler to dismiss confirm dialog
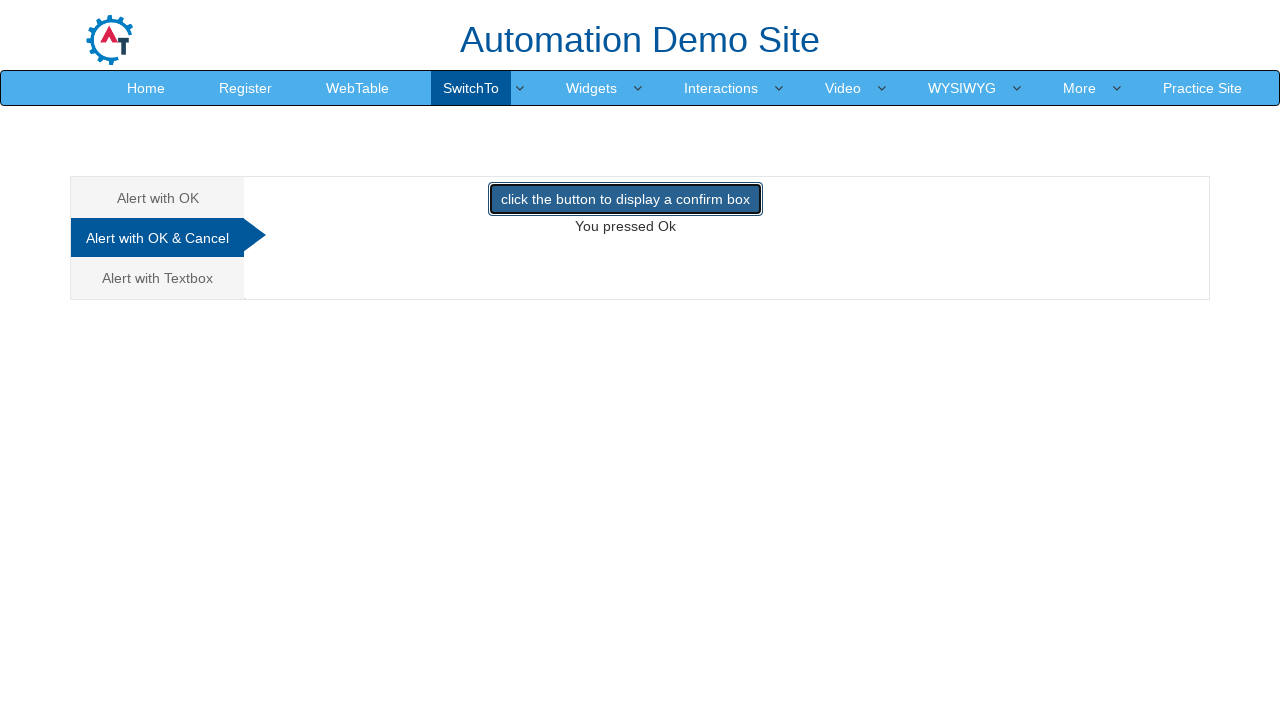

Navigated to prompt dialog section at (158, 278) on text=Alert with Textb
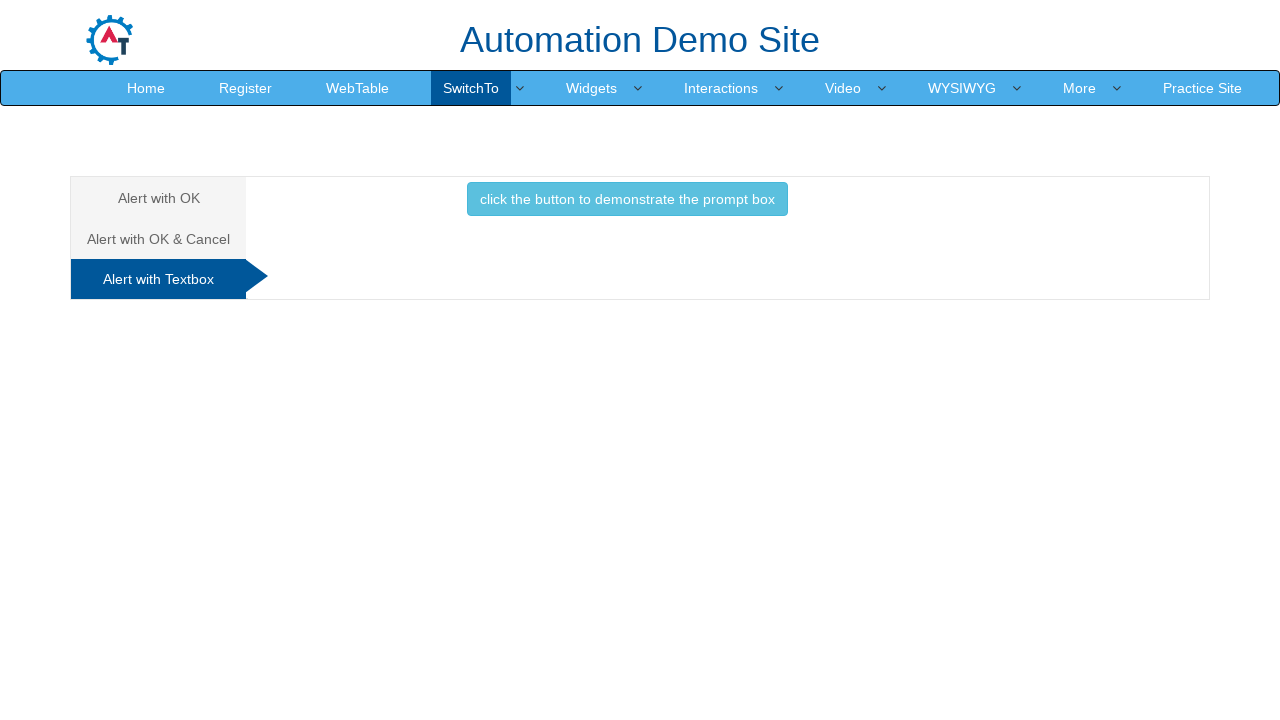

Clicked button to trigger prompt dialog at (627, 199) on xpath=//button[normalize-space()='click the button to demonstrate the prompt box
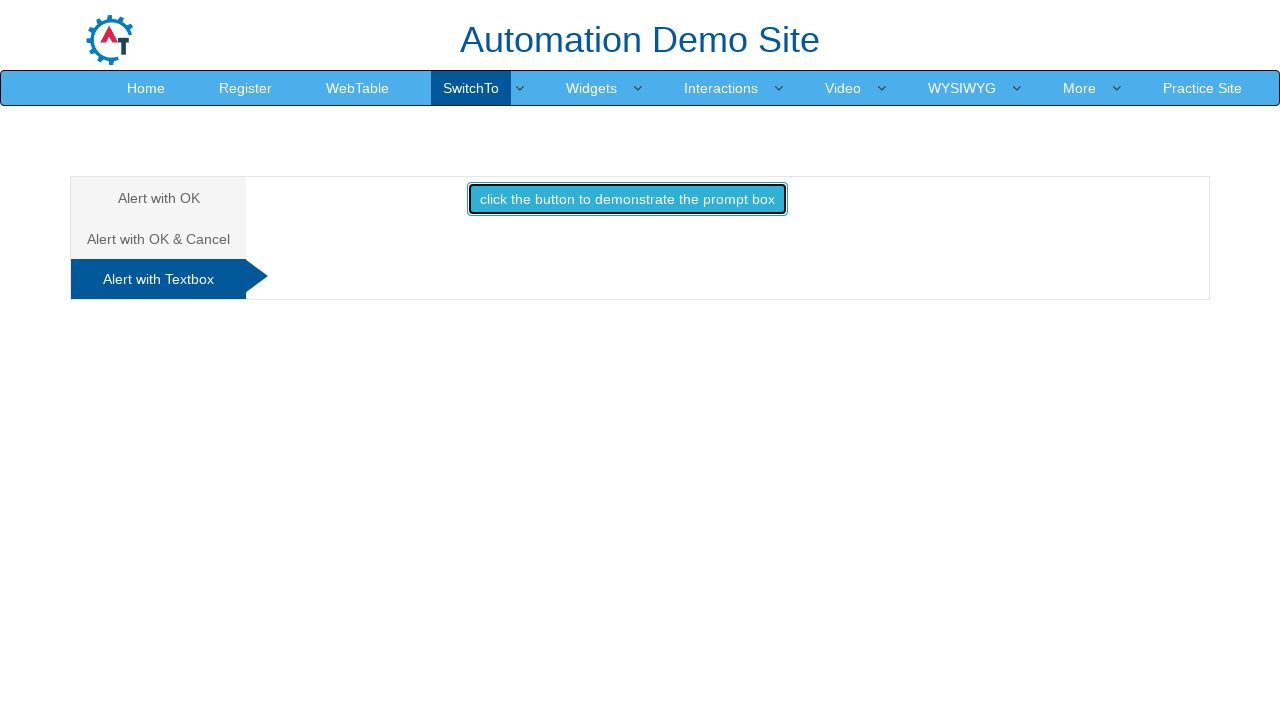

Set up dialog handler to accept prompt dialog with text 'Test automation'
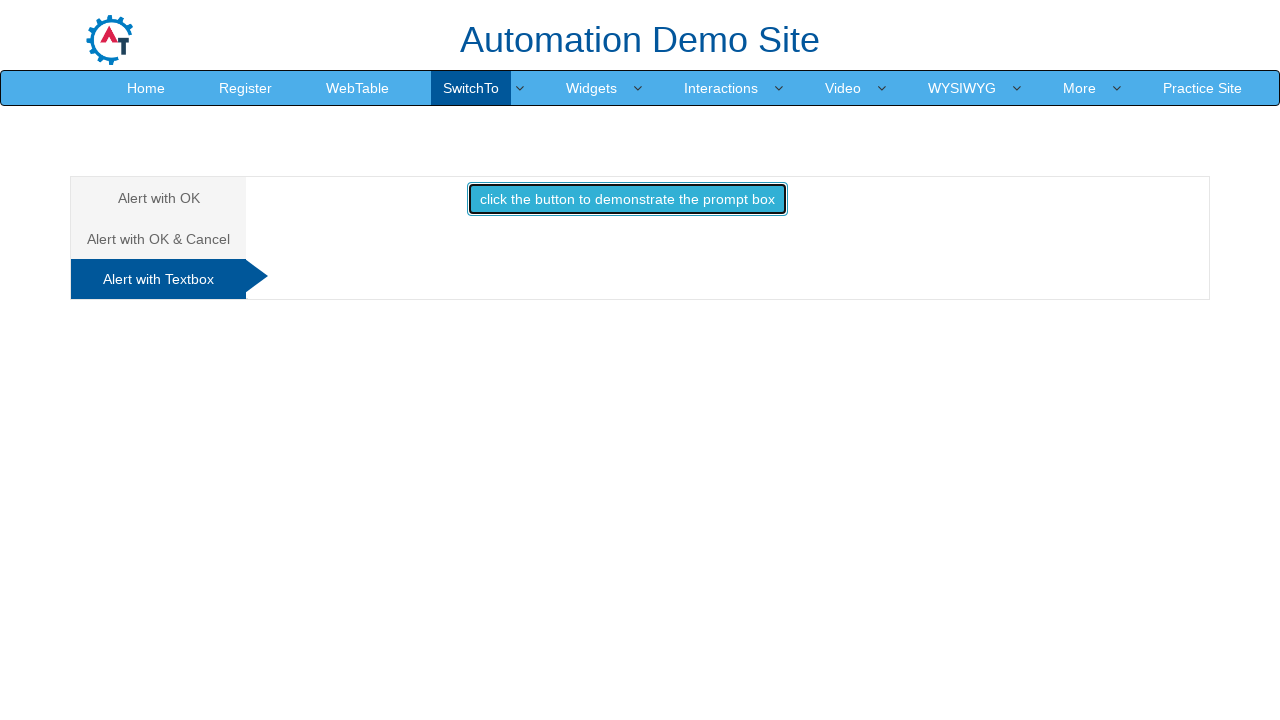

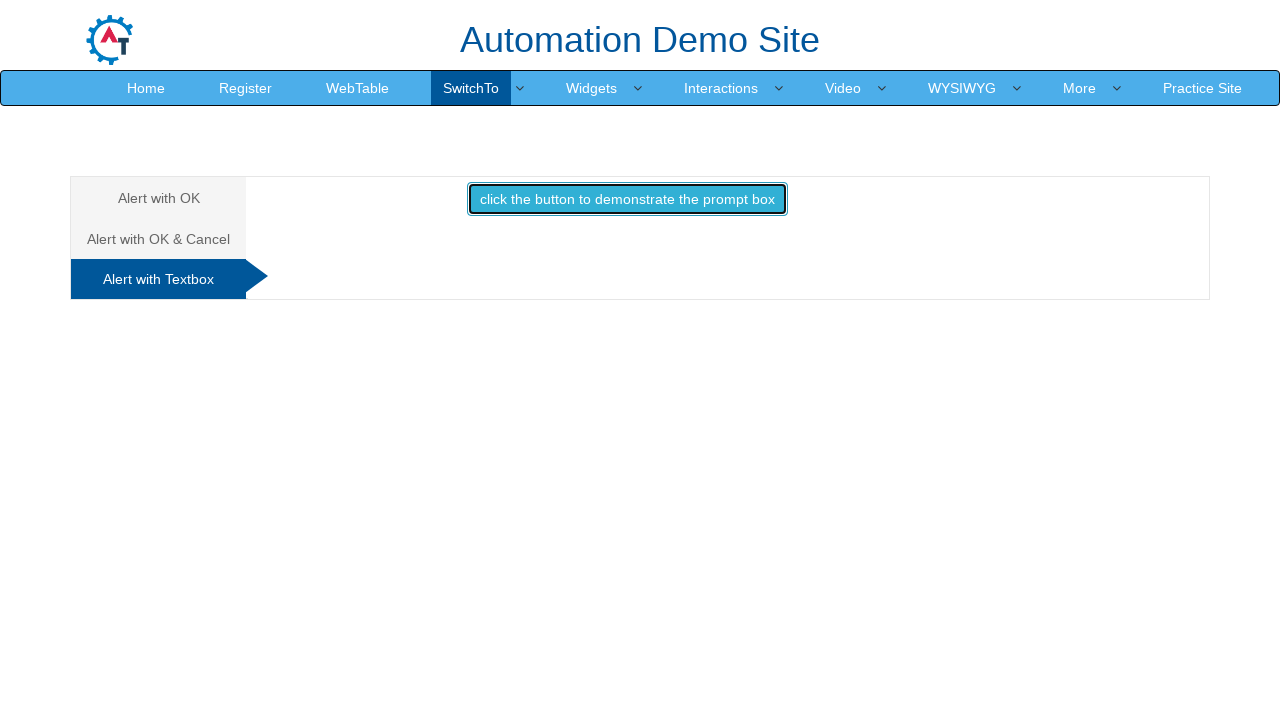